Tests iframe handling by switching between multiple frames, filling text inputs in frame_3 and frame_2, and clicking elements within nested frames.

Starting URL: https://ui.vision/demo/webtest/frames/

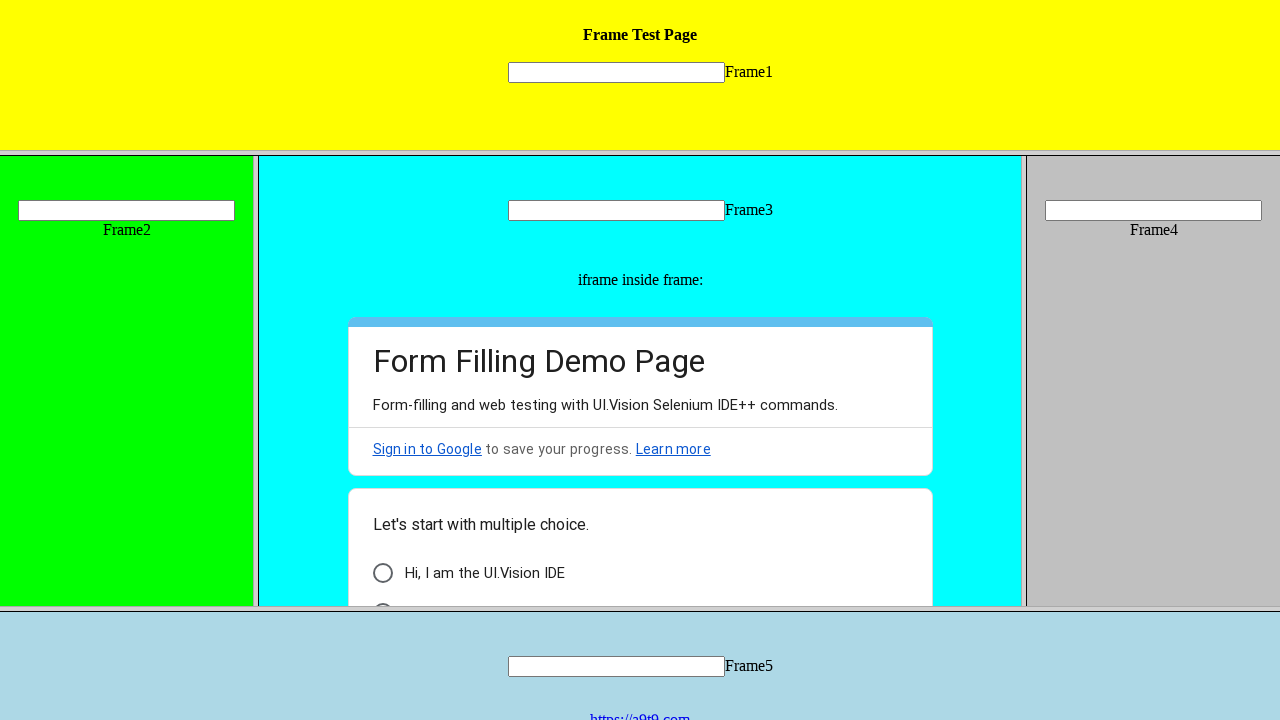

Located frame_3 element
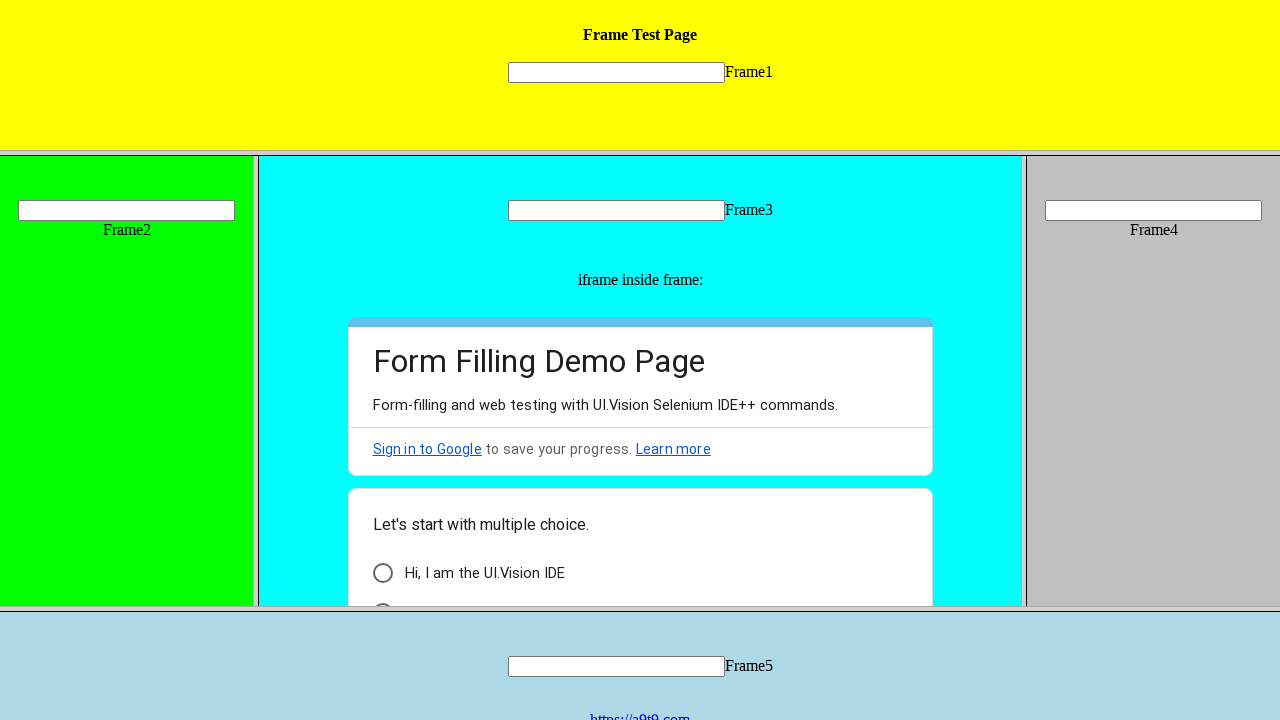

Filled text input in frame_3 with 'Kunal Kumar' on frame[src='frame_3.html'] >> internal:control=enter-frame >> input[name='mytext3
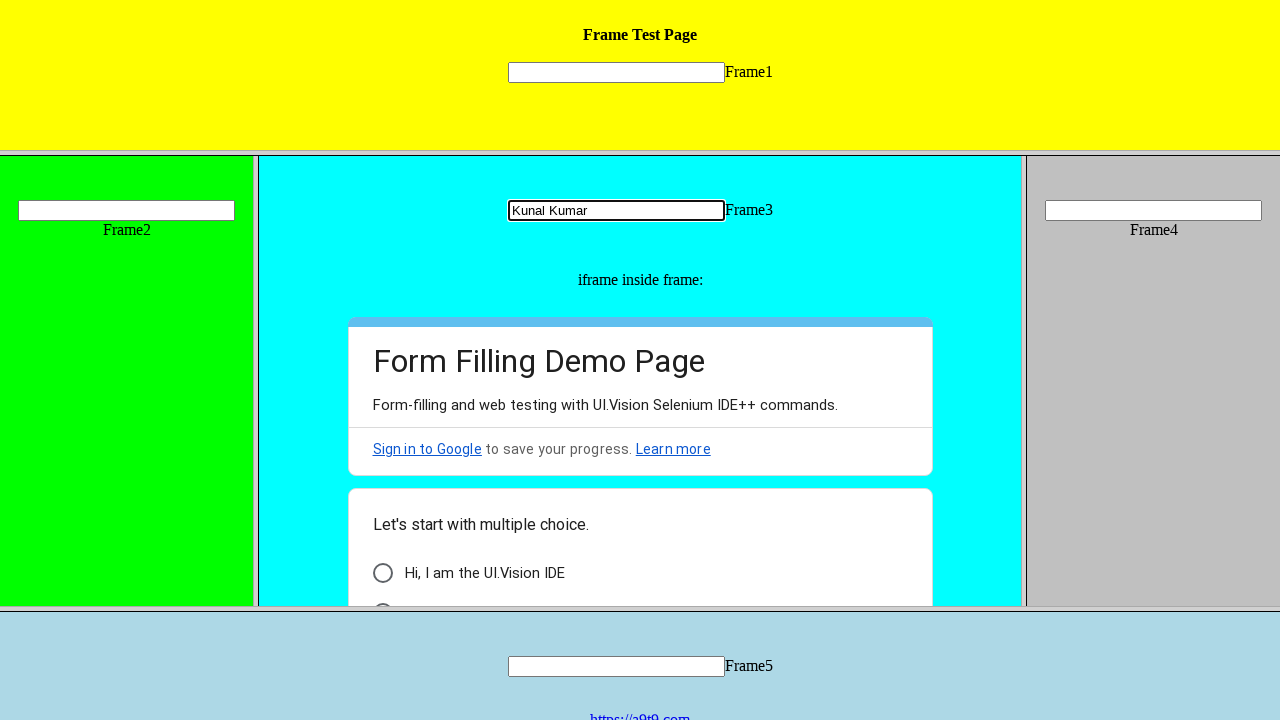

Located first nested iframe within frame_3
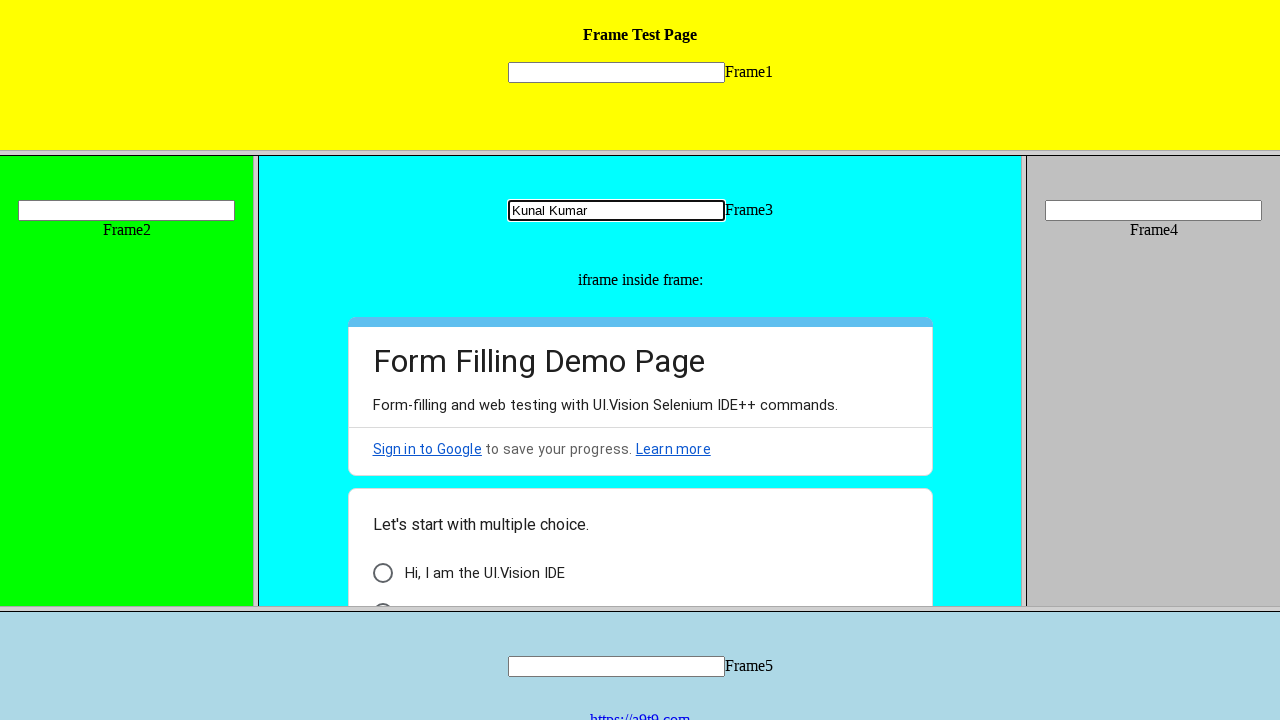

Clicked element with id 'i9' in nested frame at (382, 596) on frame[src='frame_3.html'] >> internal:control=enter-frame >> iframe >> nth=0 >> 
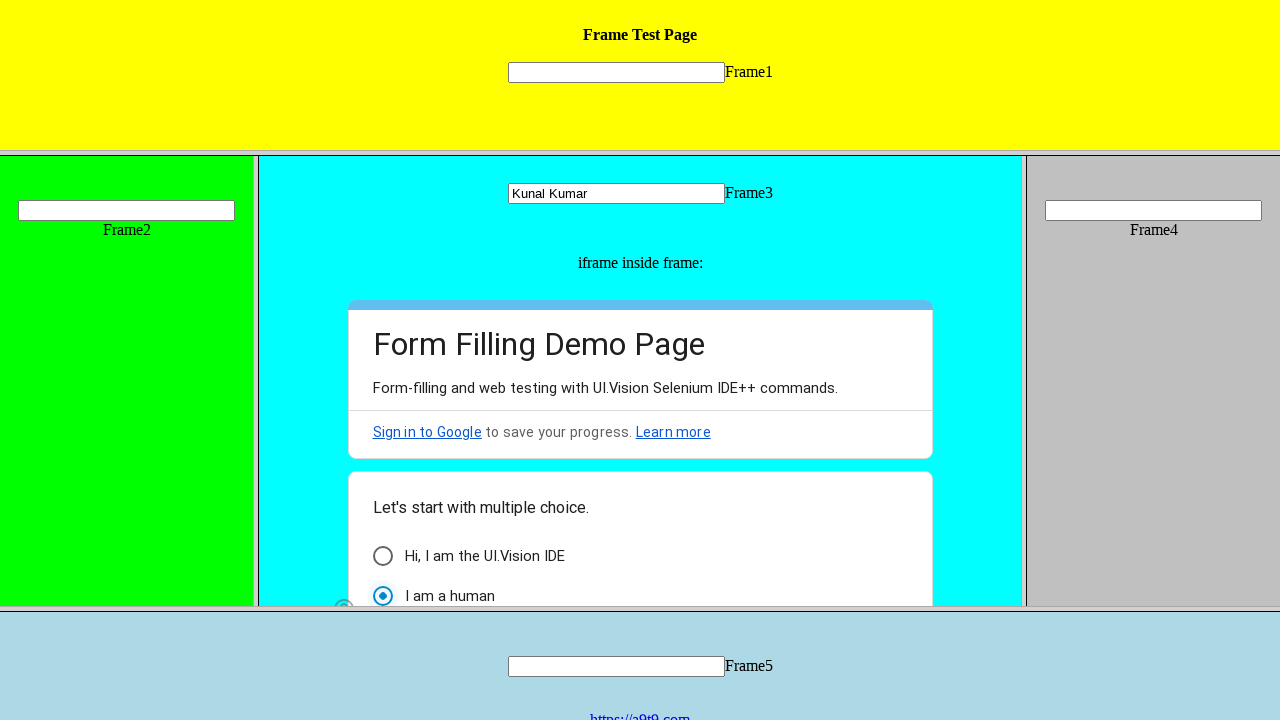

Located frame_2 element
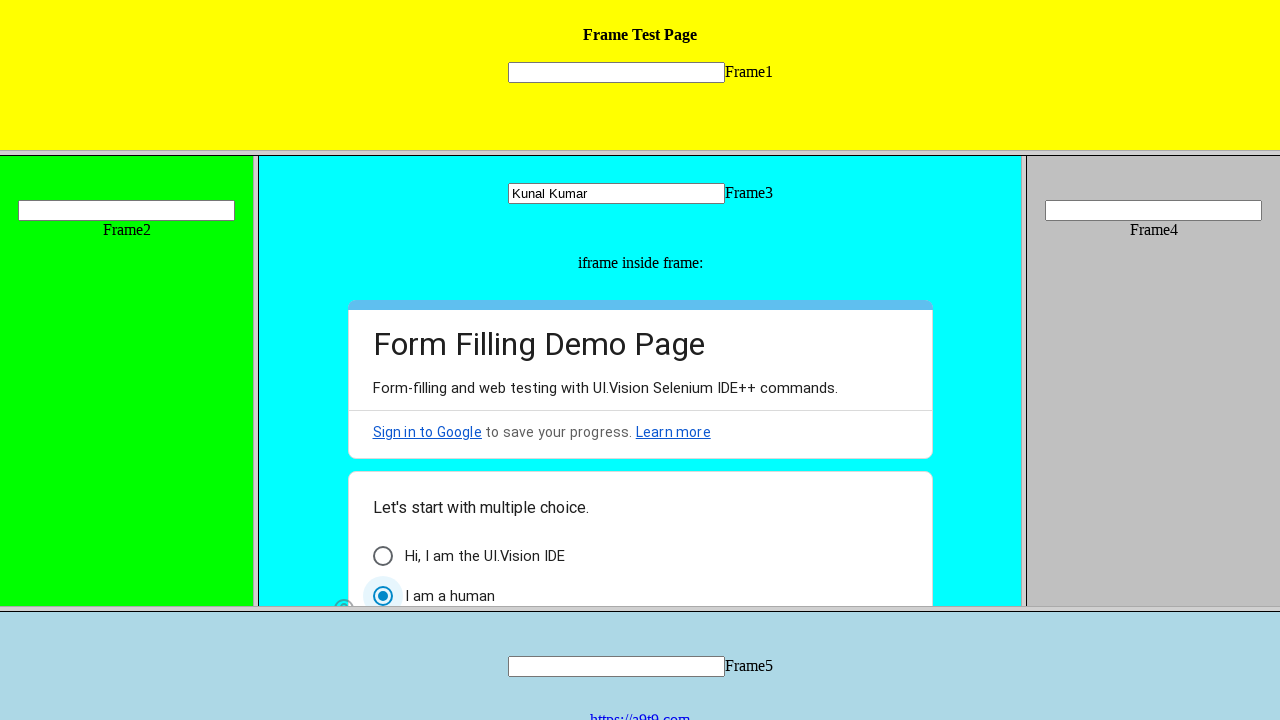

Filled text input in frame_2 with 'Kunal Kumar' on frame[src='frame_2.html'] >> internal:control=enter-frame >> input[name='mytext2
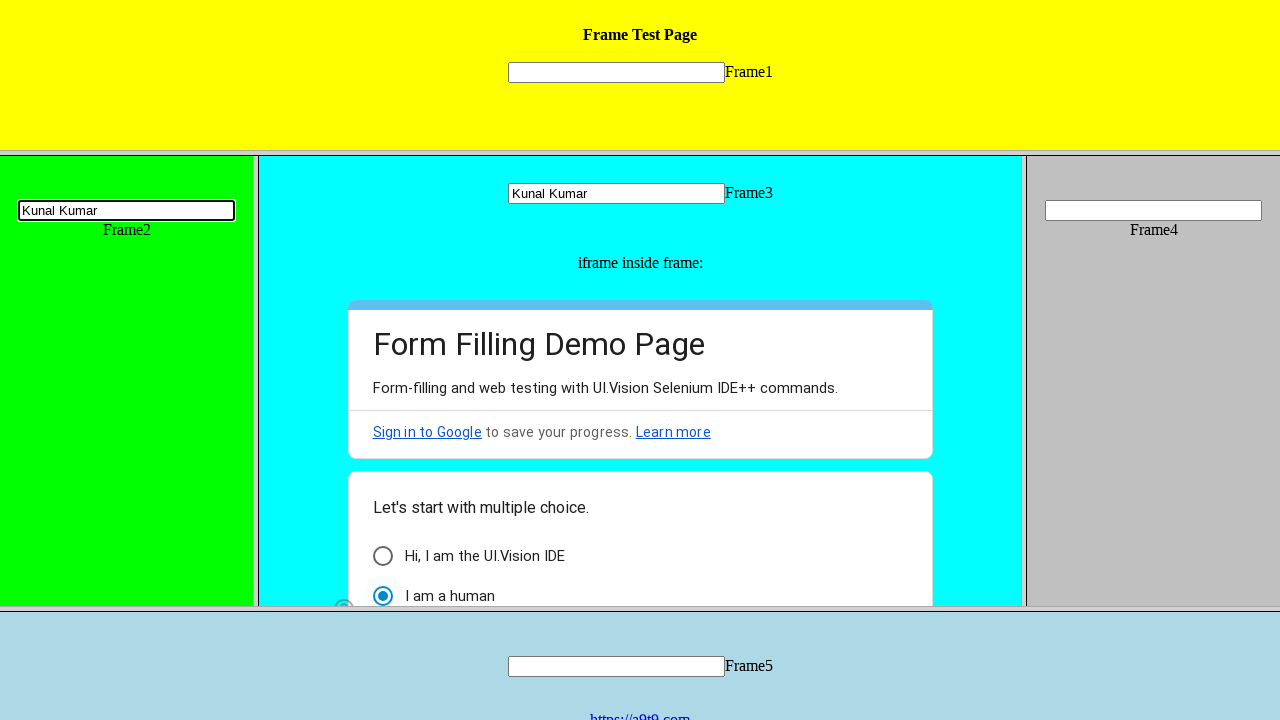

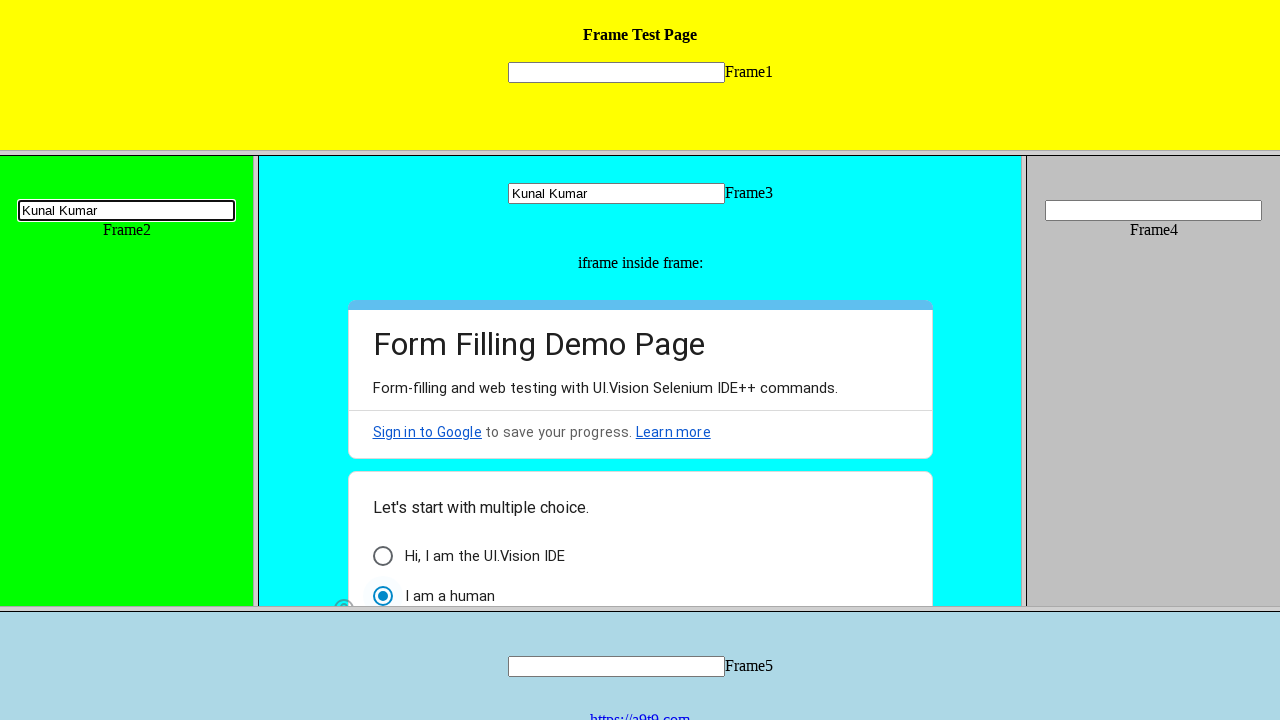